Tests the demo page by verifying text, filling a textarea, and clicking a button.

Starting URL: https://seleniumbase.io/demo_page

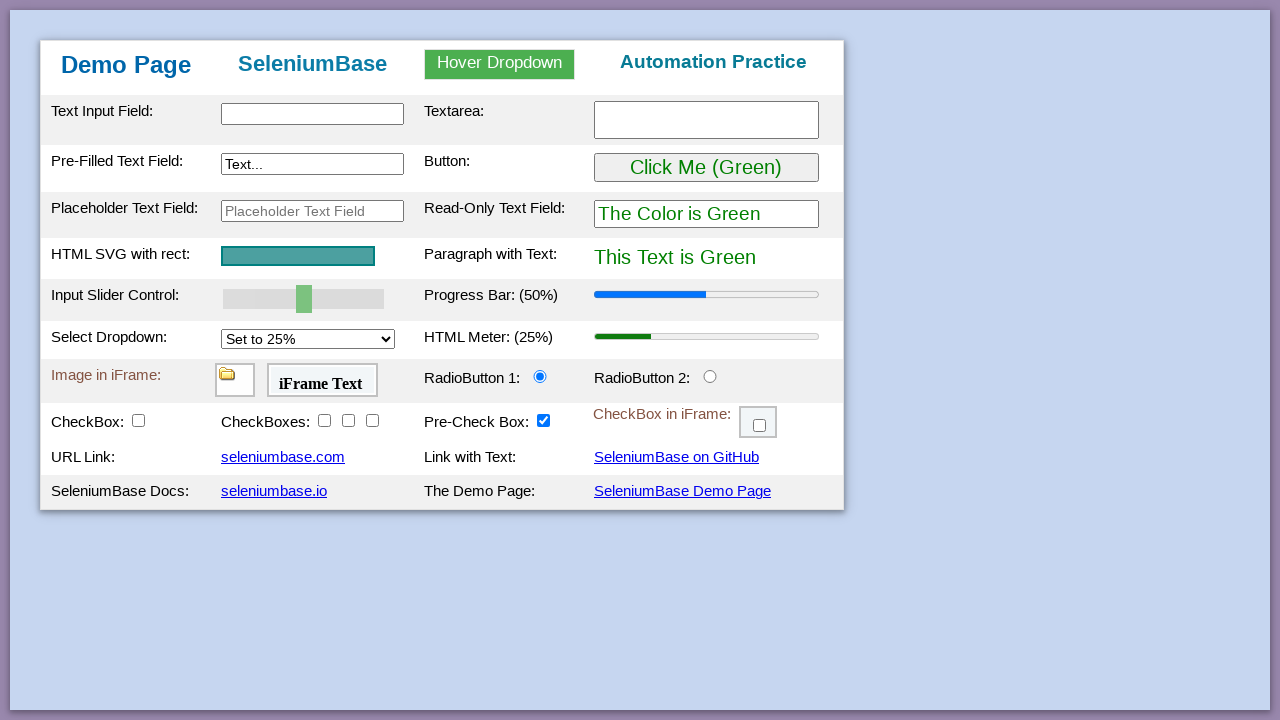

Verified SeleniumBase text in form header
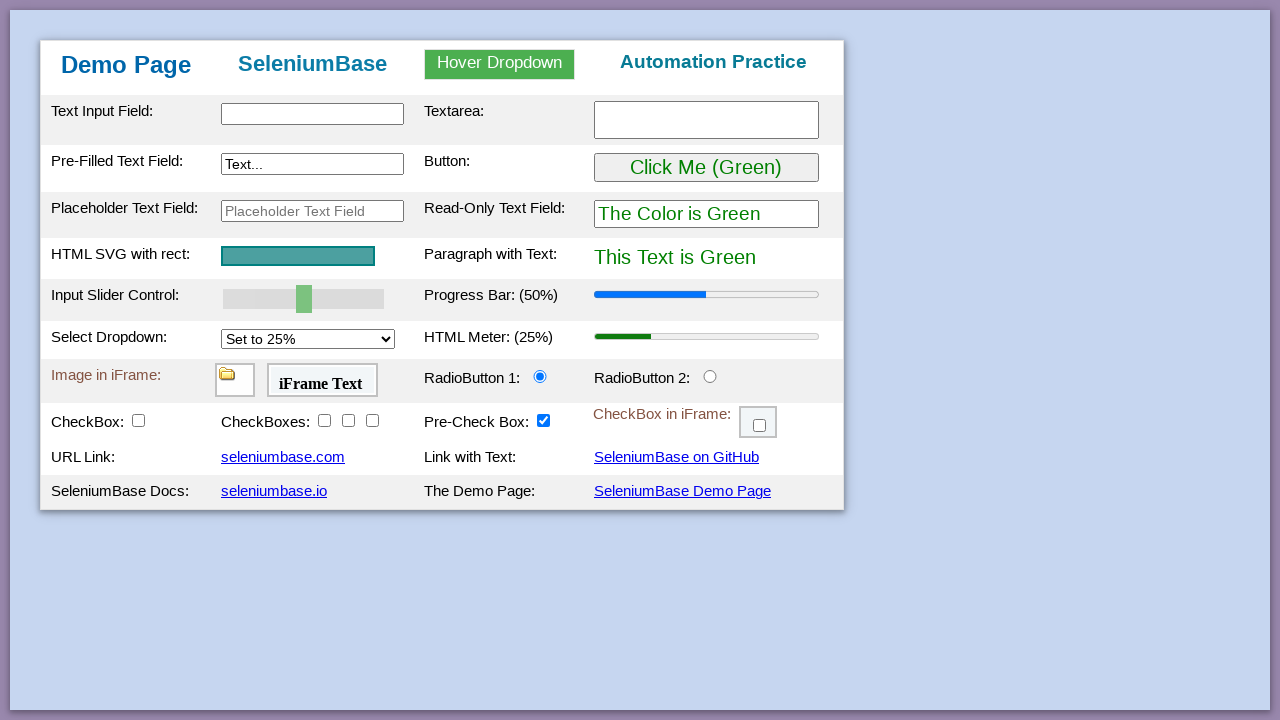

Verified text input element exists
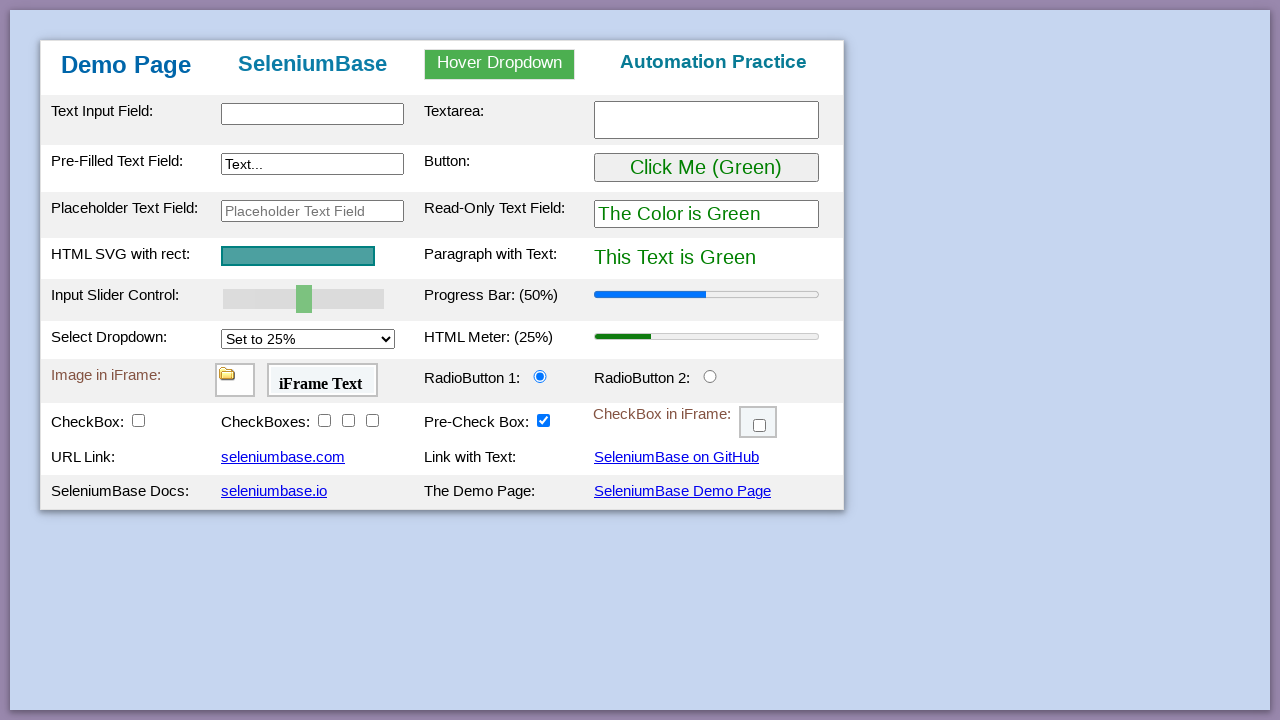

Filled textarea with 'This is me' on #myTextarea
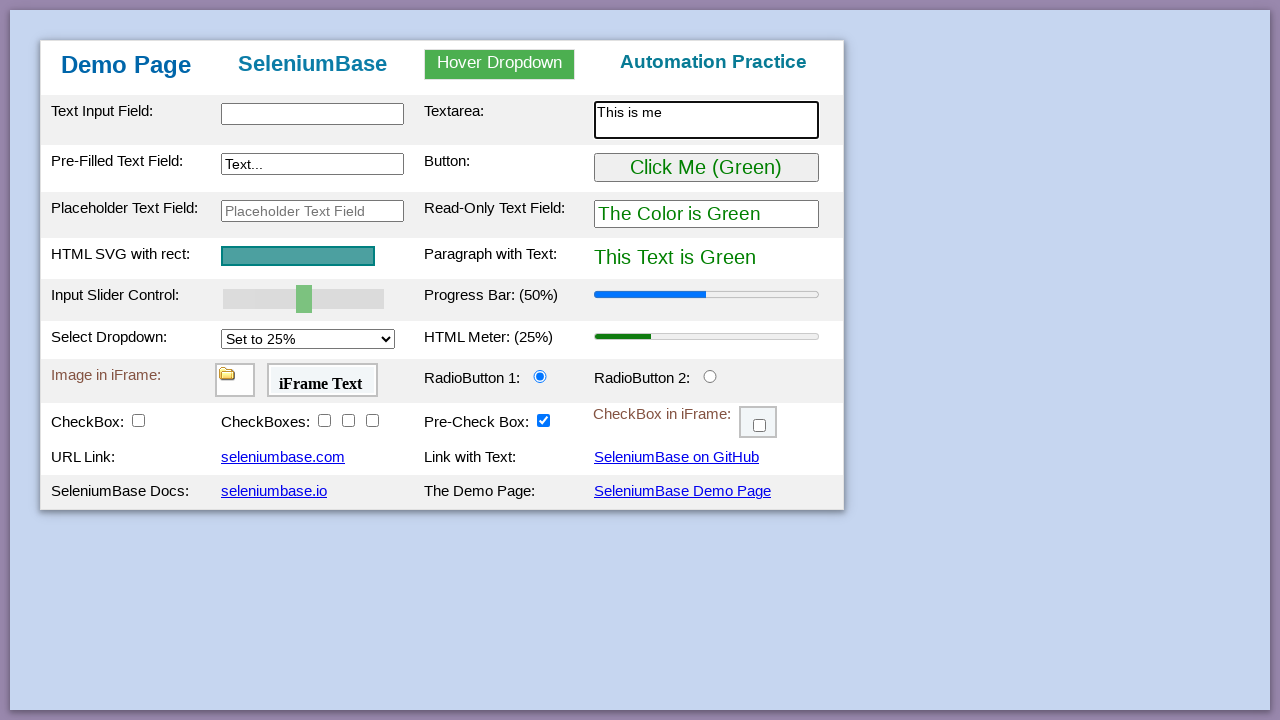

Clicked the form button at (706, 168) on #myButton
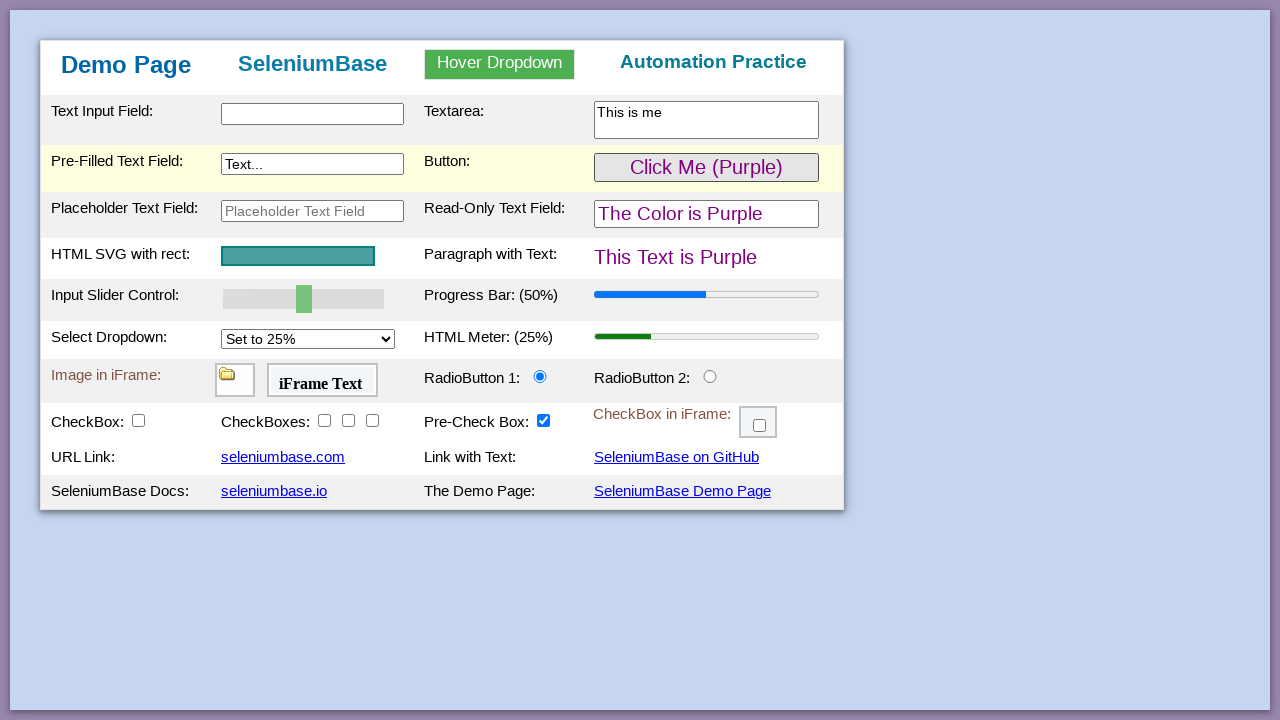

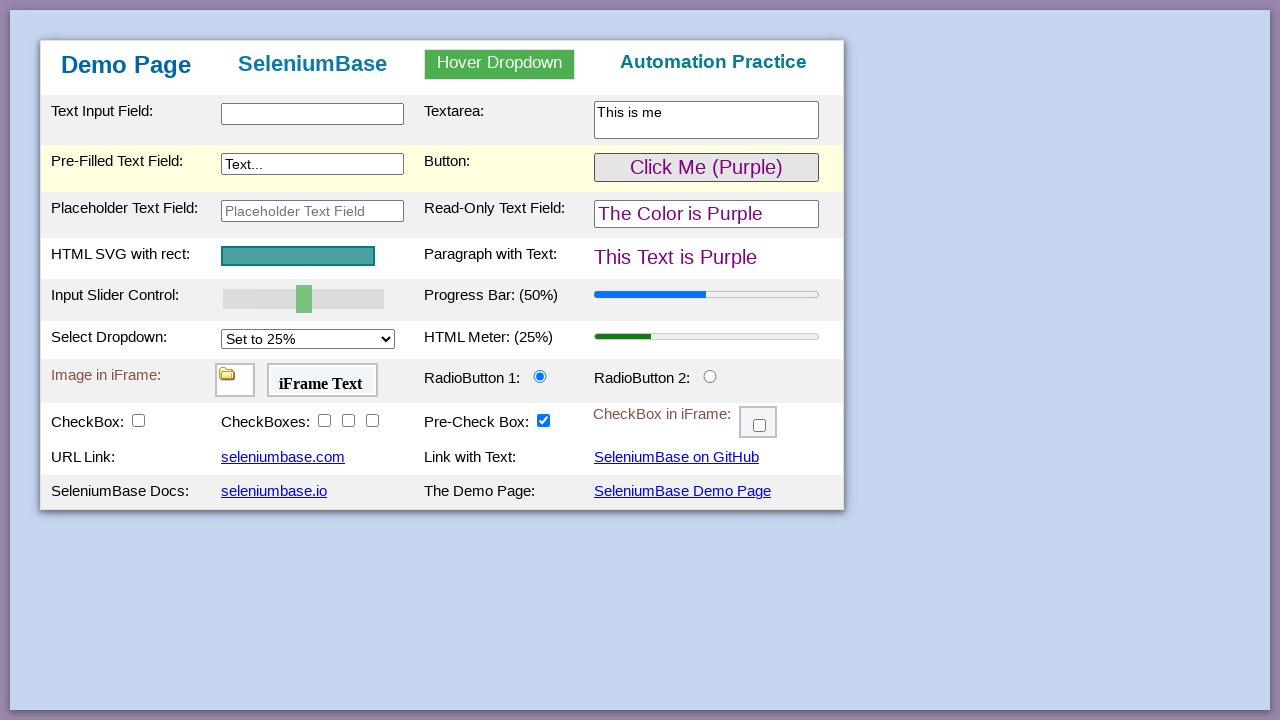